Tests double-click functionality on W3Schools demo page by entering text in a field, double-clicking a button to copy the text, and verifying the text is copied to another field

Starting URL: https://www.w3schools.com/tags/tryit.asp?filename=tryhtml5_ev_ondblclick3

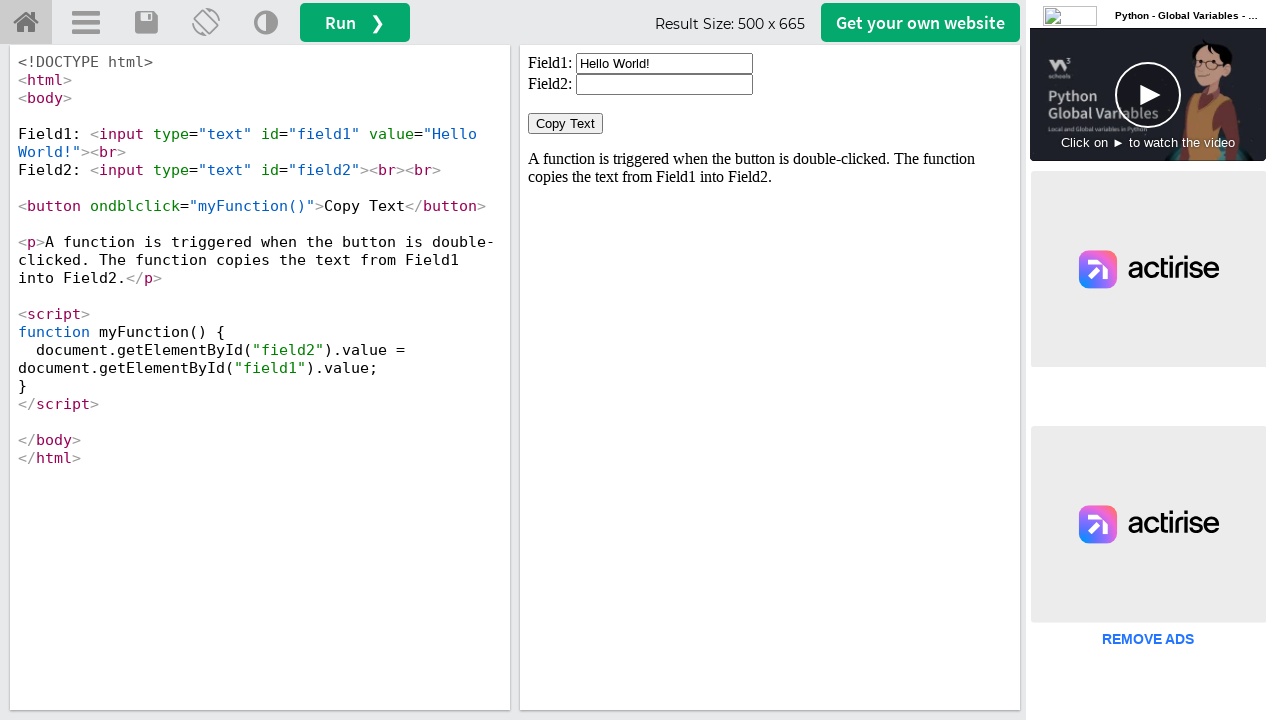

Cleared the first text field on iframe[id='iframeResult'] >> nth=0 >> internal:control=enter-frame >> #field1
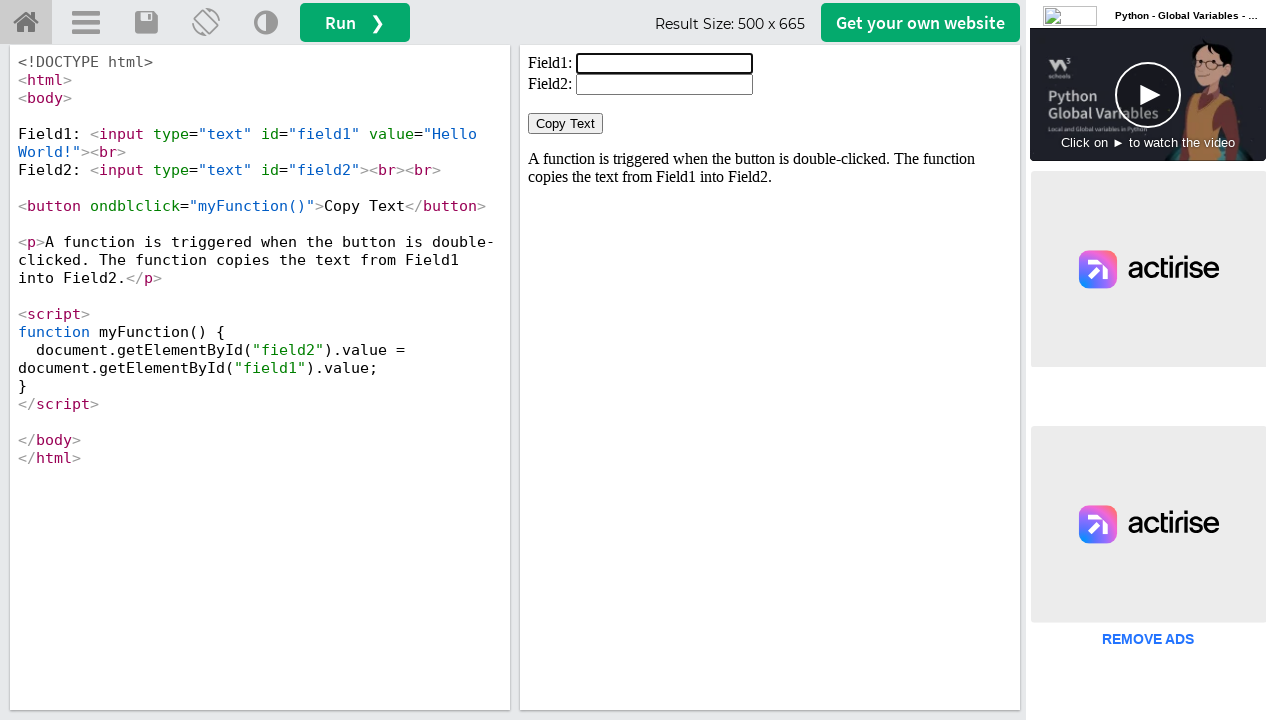

Filled first text field with 'Michael' on iframe[id='iframeResult'] >> nth=0 >> internal:control=enter-frame >> #field1
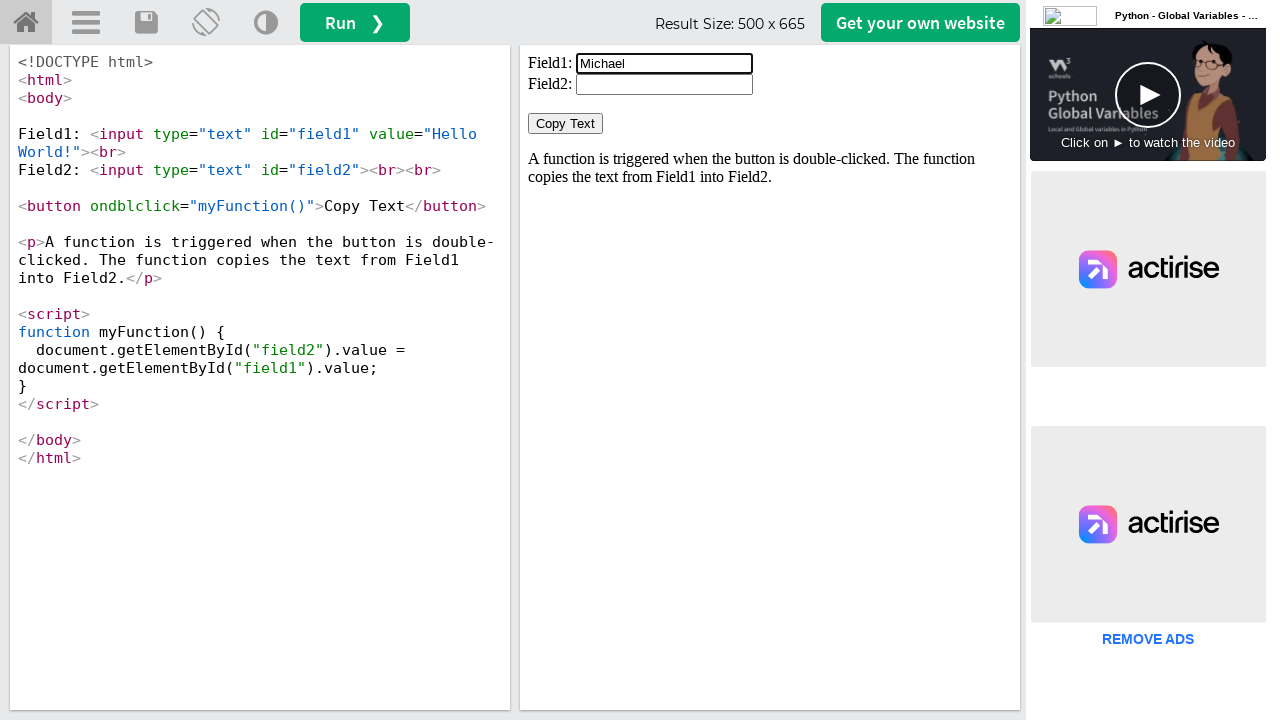

Double-clicked the 'Copy Text' button at (566, 124) on iframe[id='iframeResult'] >> nth=0 >> internal:control=enter-frame >> xpath=//bu
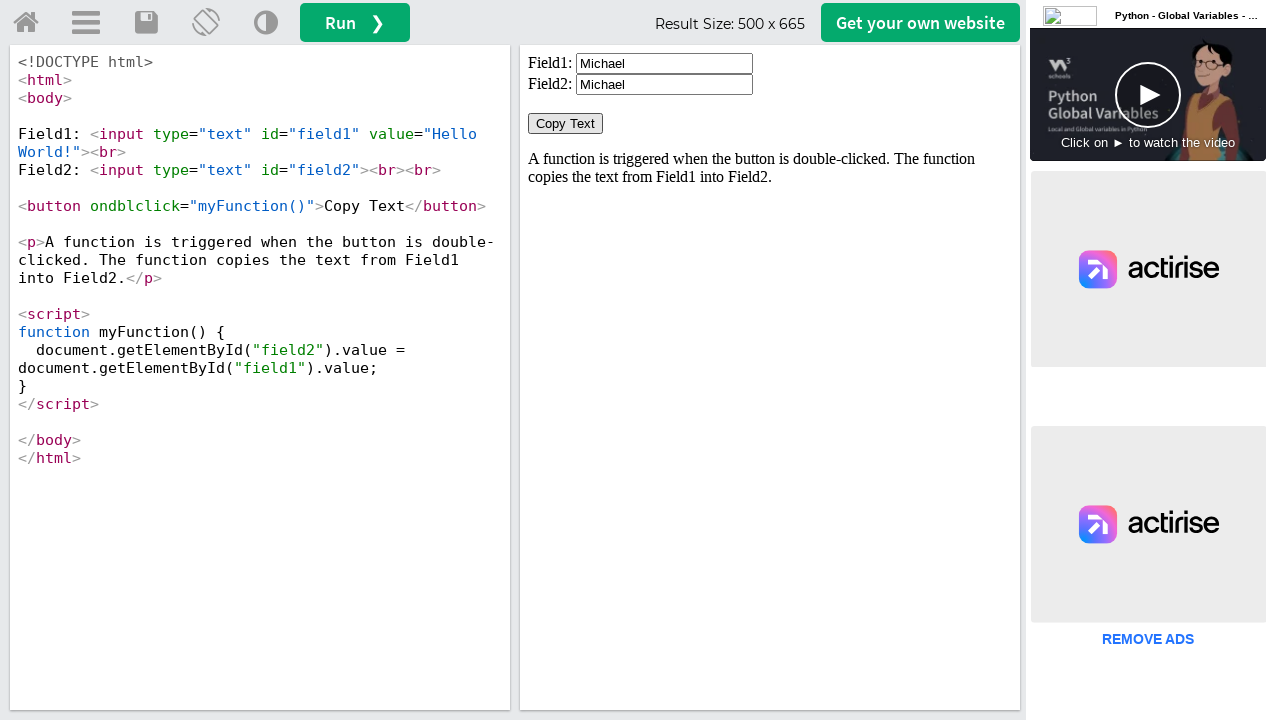

Retrieved value from second text field
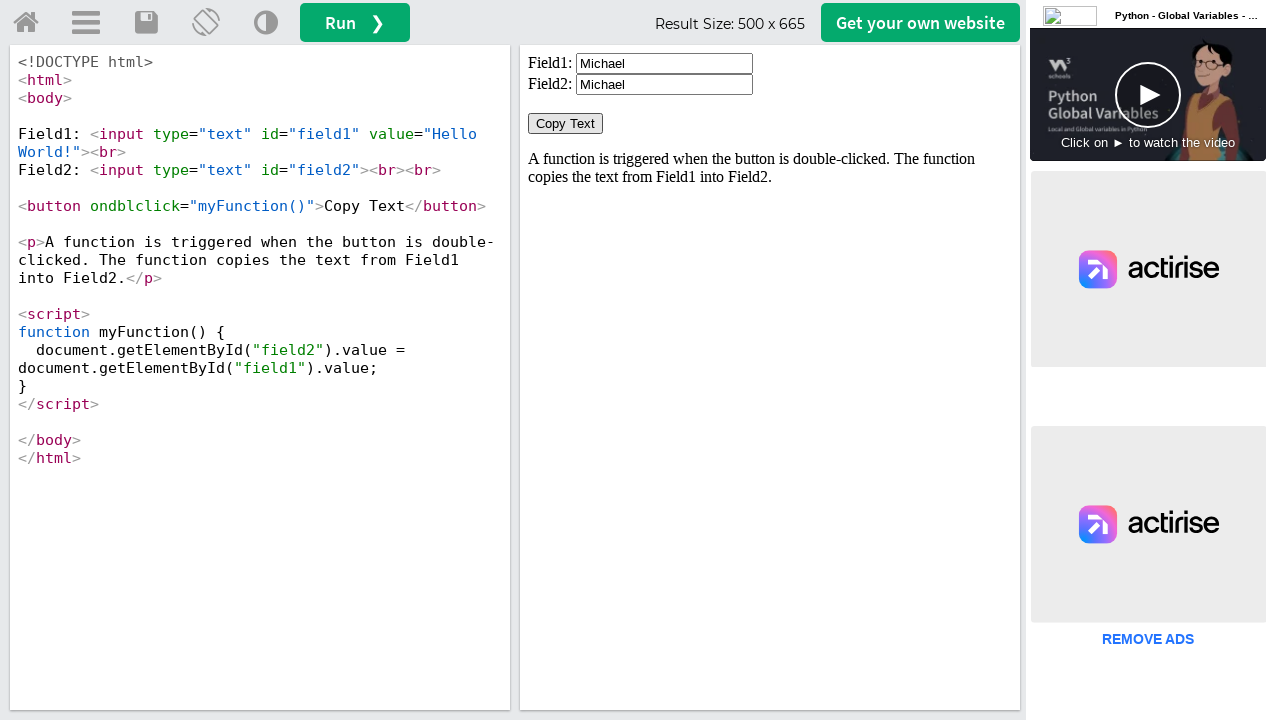

Verified that 'Michael' was successfully copied to the second field
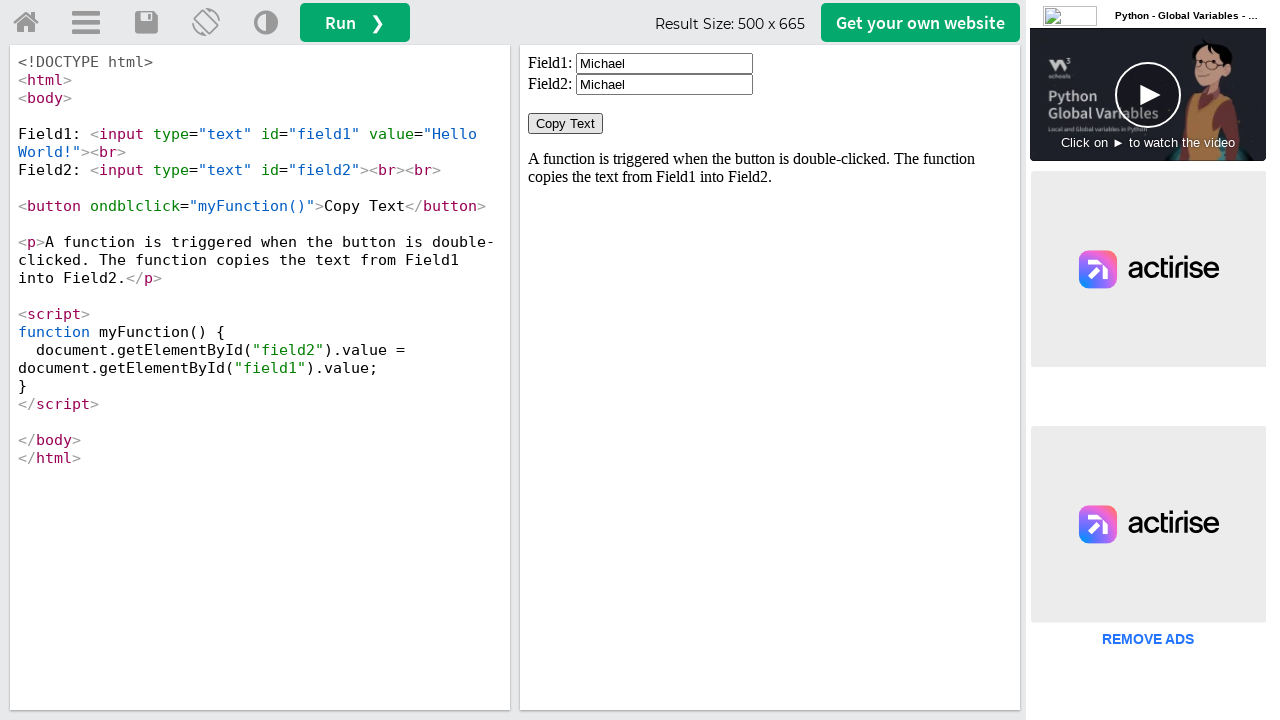

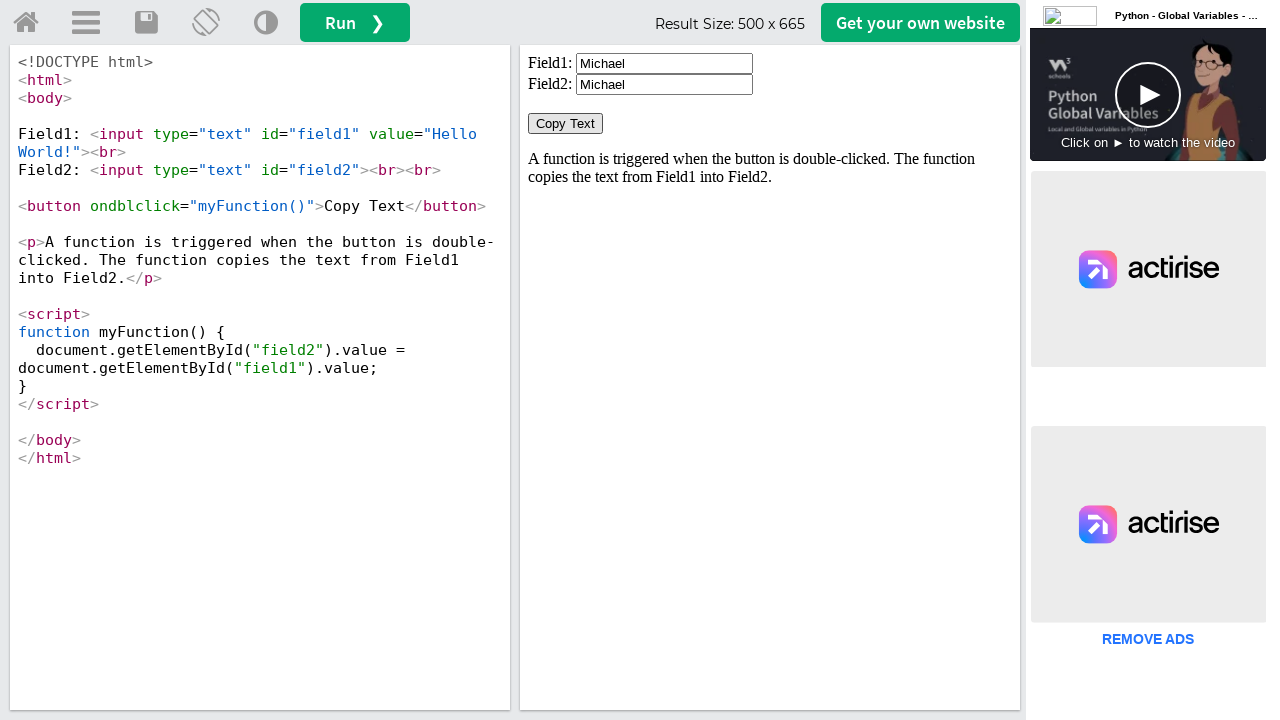